Navigates to a page with loading images and waits for specific elements to be present

Starting URL: https://bonigarcia.dev/selenium-webdriver-java/loading-images.html

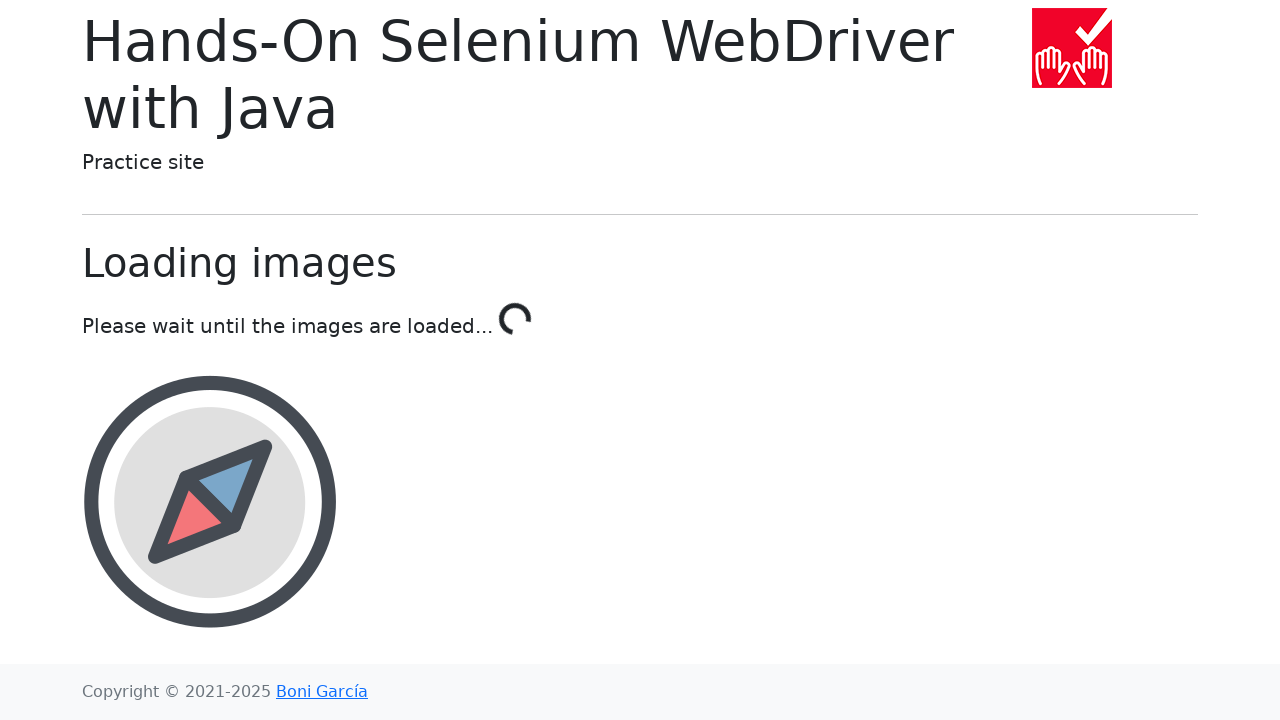

Waited for landscape image element to be present
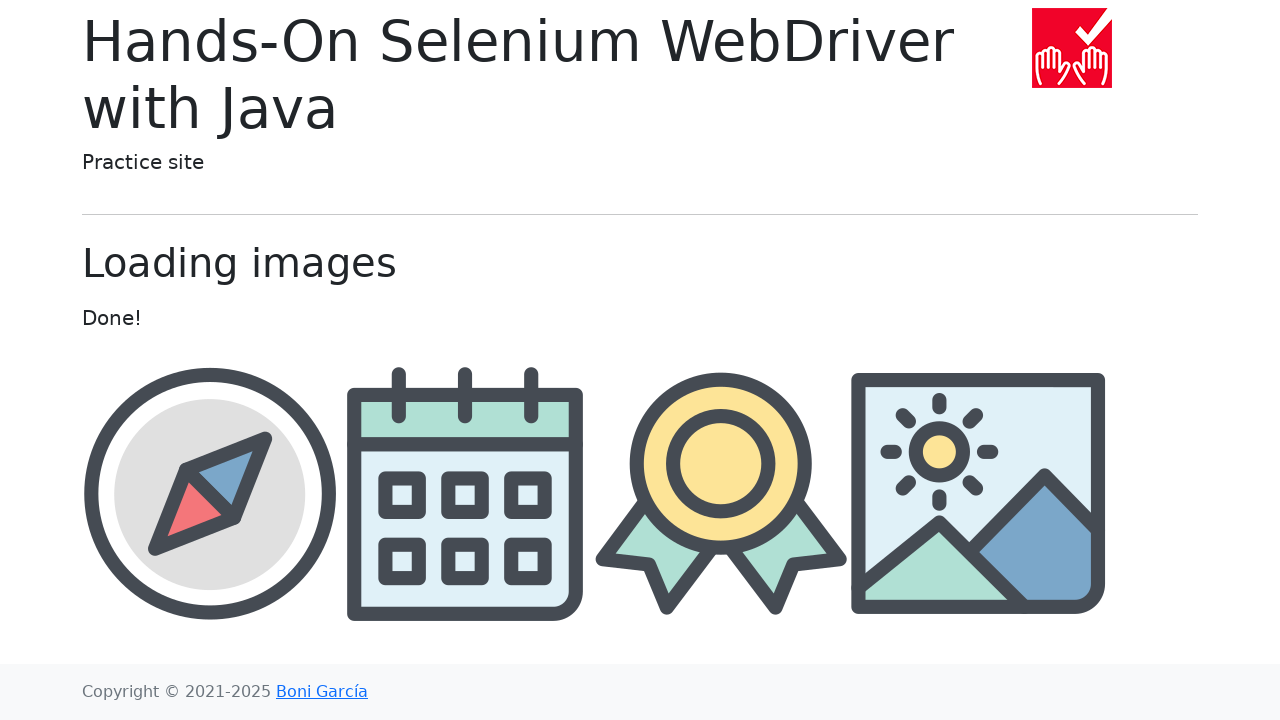

Retrieved award image source attribute
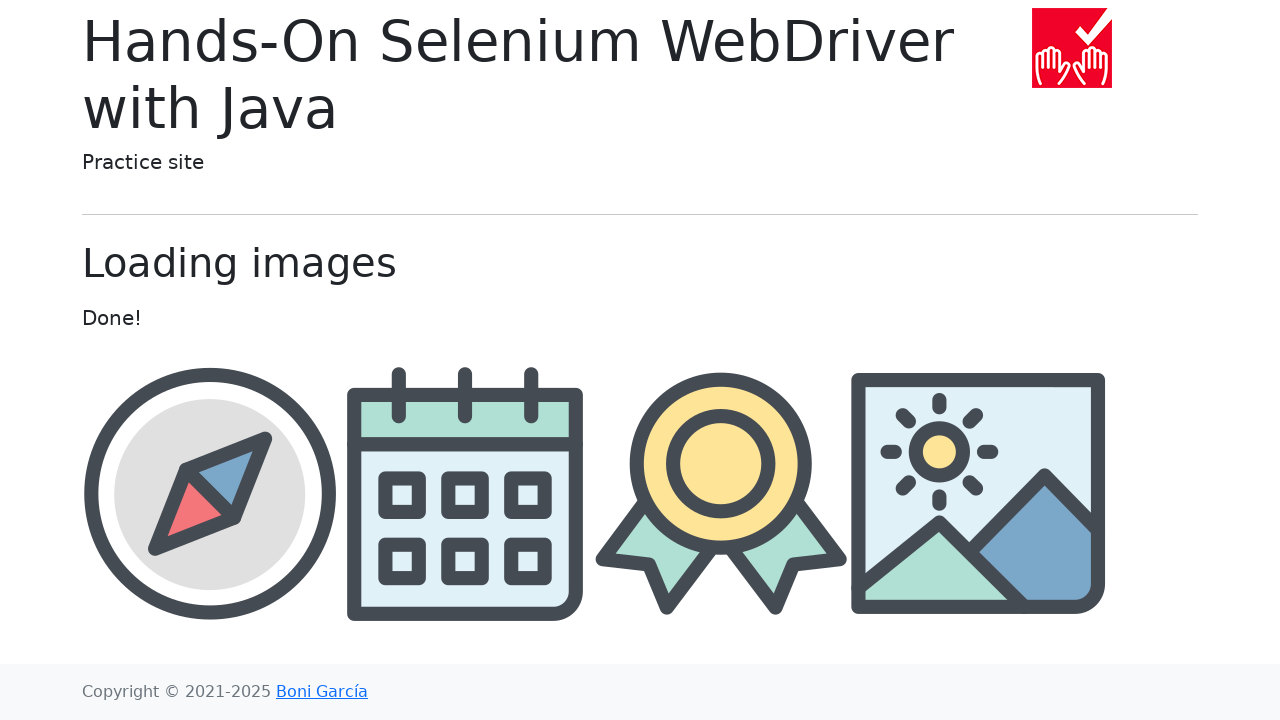

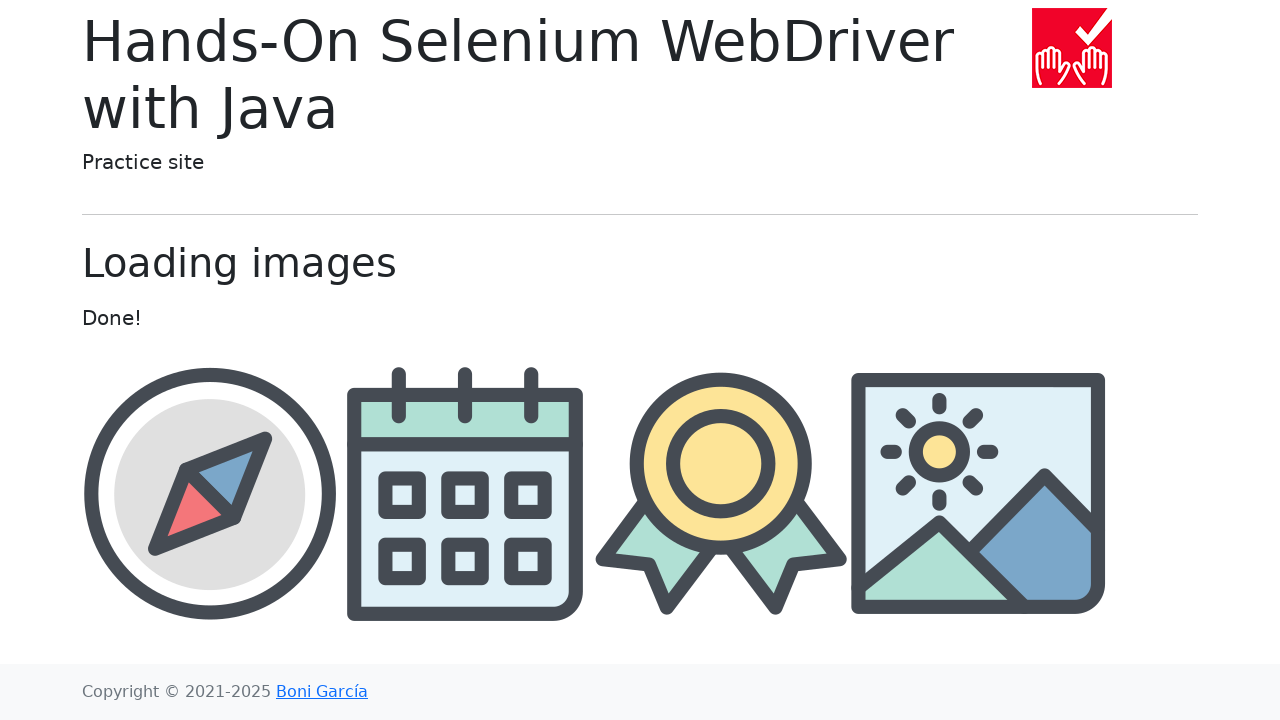